Tests window handling by clicking a popup button that opens a new window and switching between parent and child windows

Starting URL: https://testautomationpractice.blogspot.com/

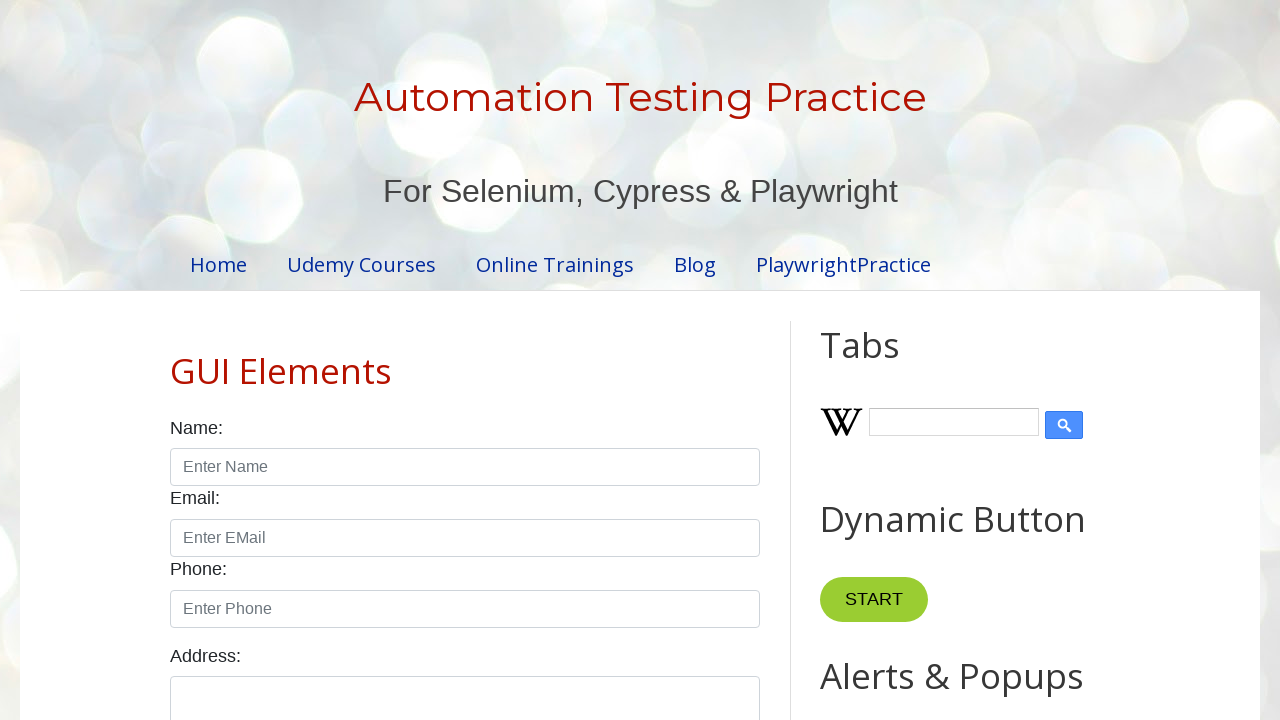

Clicked popup button to open new window at (965, 361) on button#PopUp
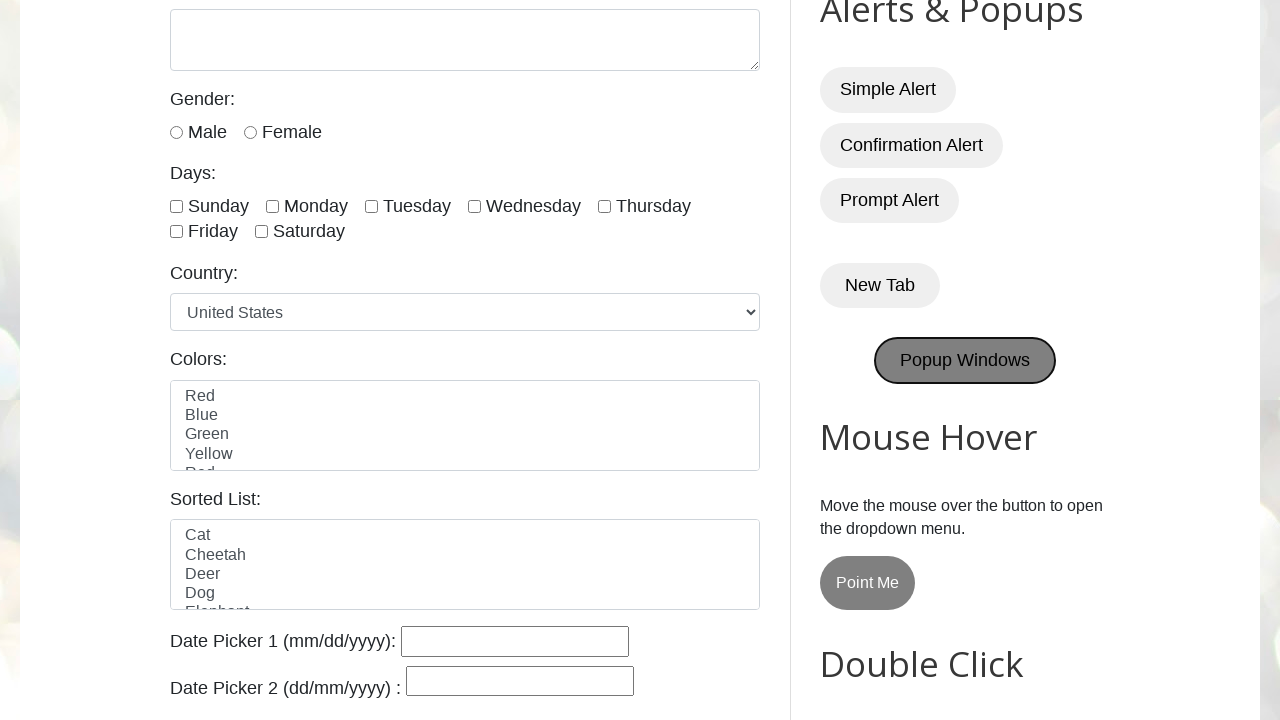

New window opened and captured
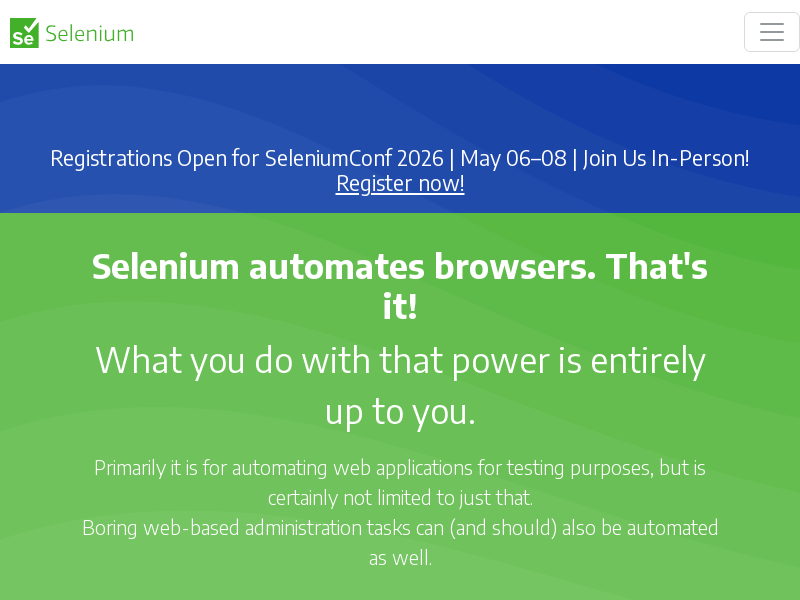

Retrieved child window title: Selenium
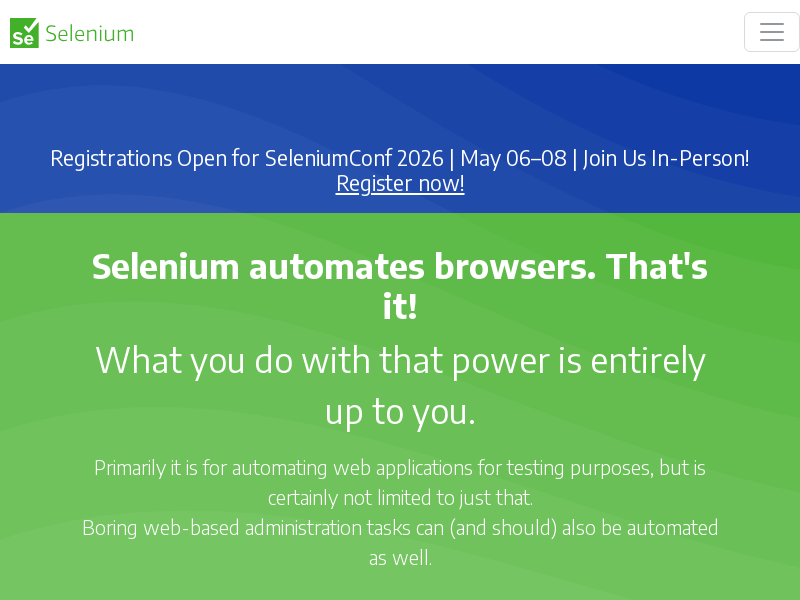

Closed child window
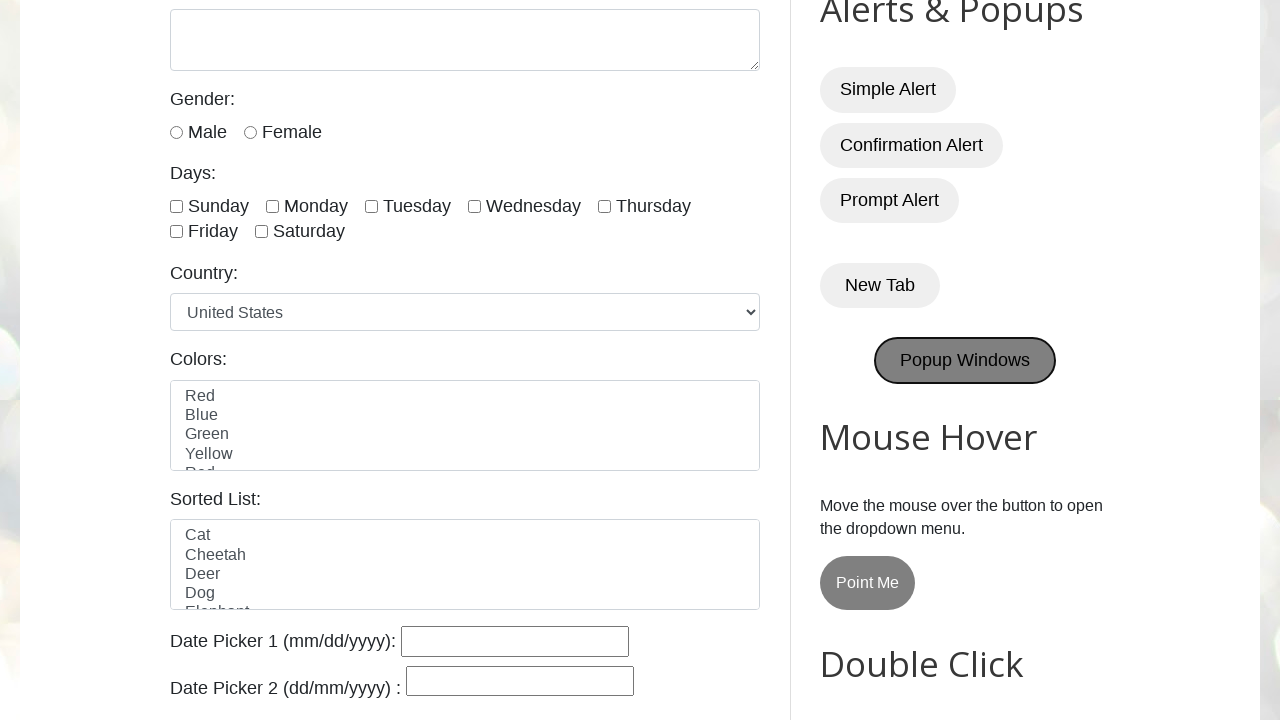

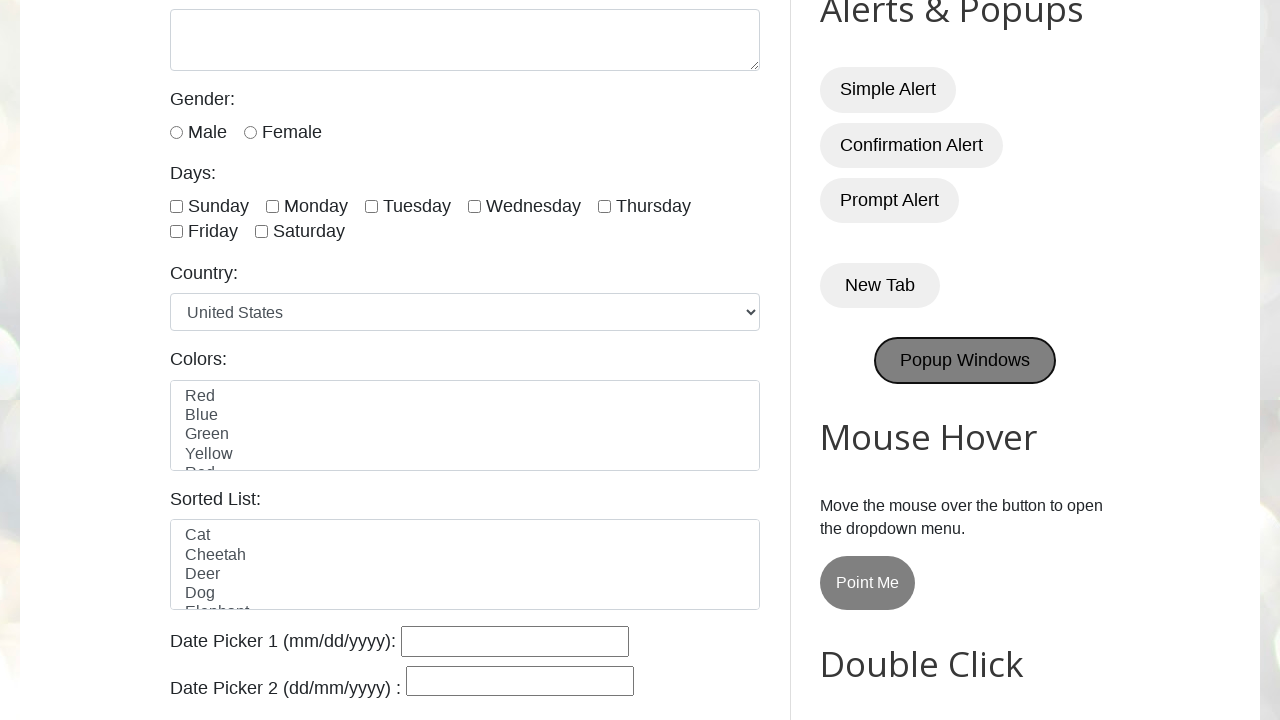